Tests that edits are saved when the input loses focus (blur event)

Starting URL: https://demo.playwright.dev/todomvc

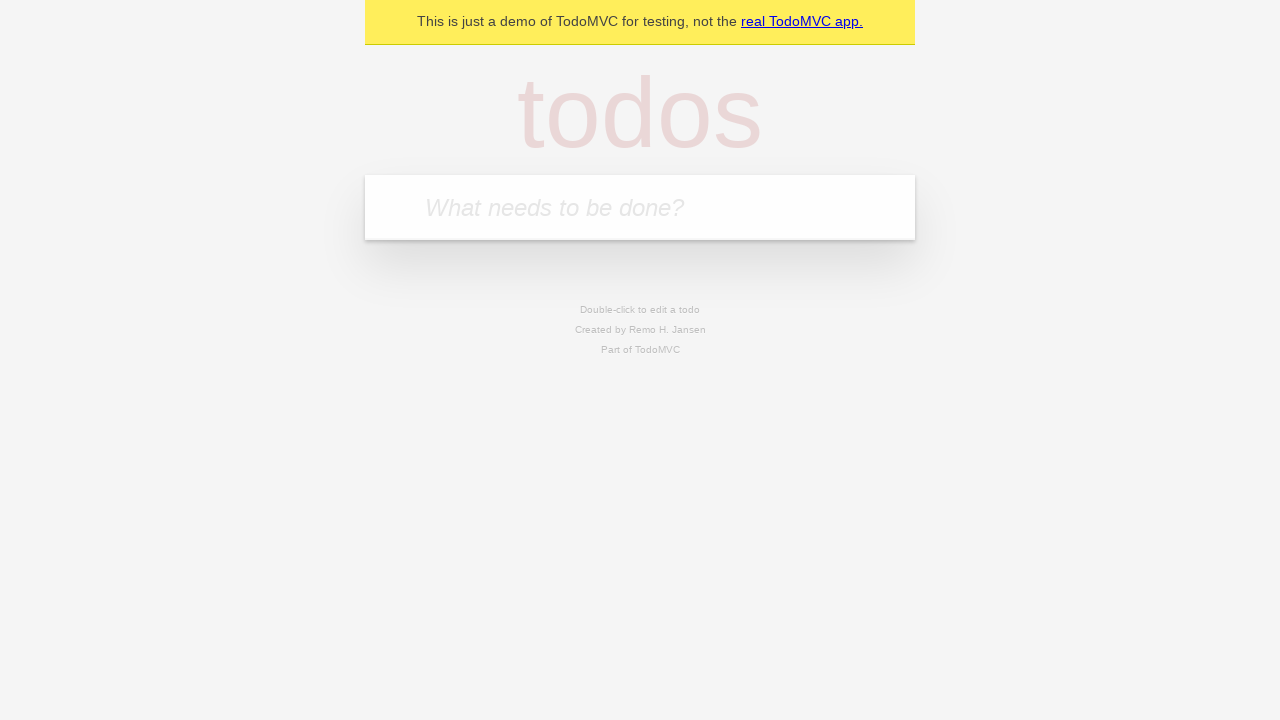

Filled new todo input with 'buy some cheese' on internal:attr=[placeholder="What needs to be done?"i]
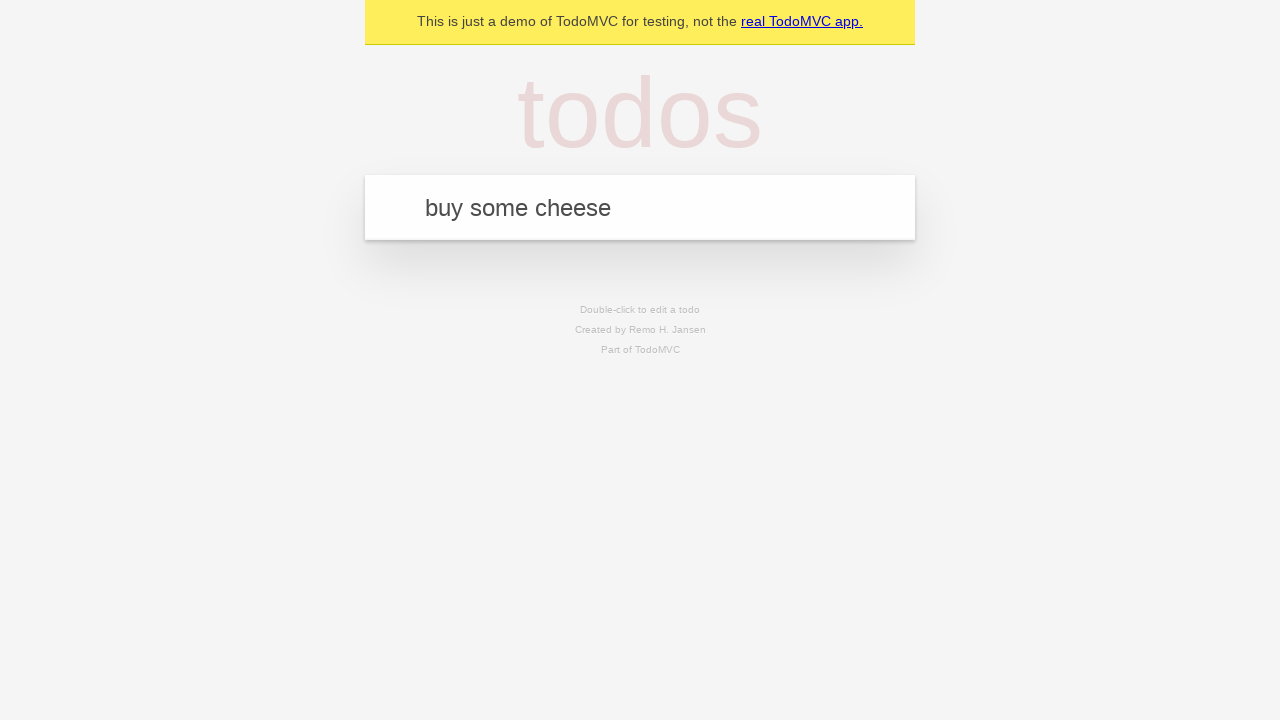

Pressed Enter to create todo 'buy some cheese' on internal:attr=[placeholder="What needs to be done?"i]
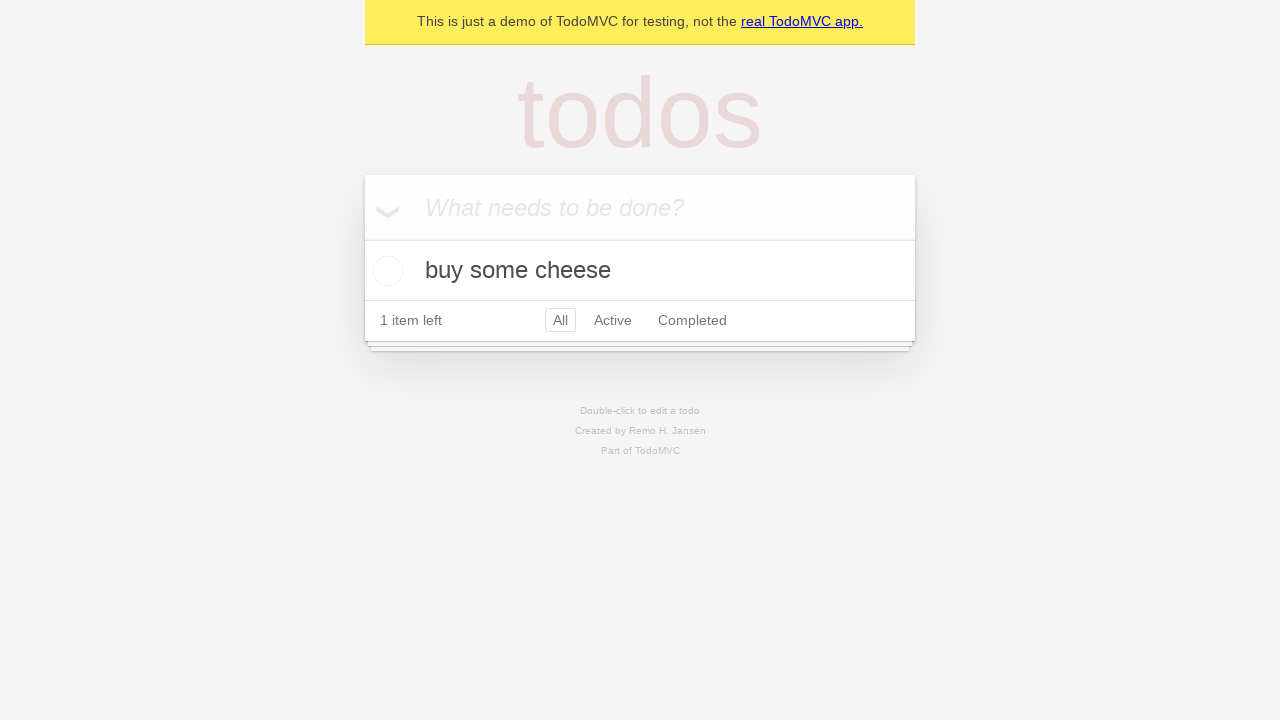

Filled new todo input with 'feed the cat' on internal:attr=[placeholder="What needs to be done?"i]
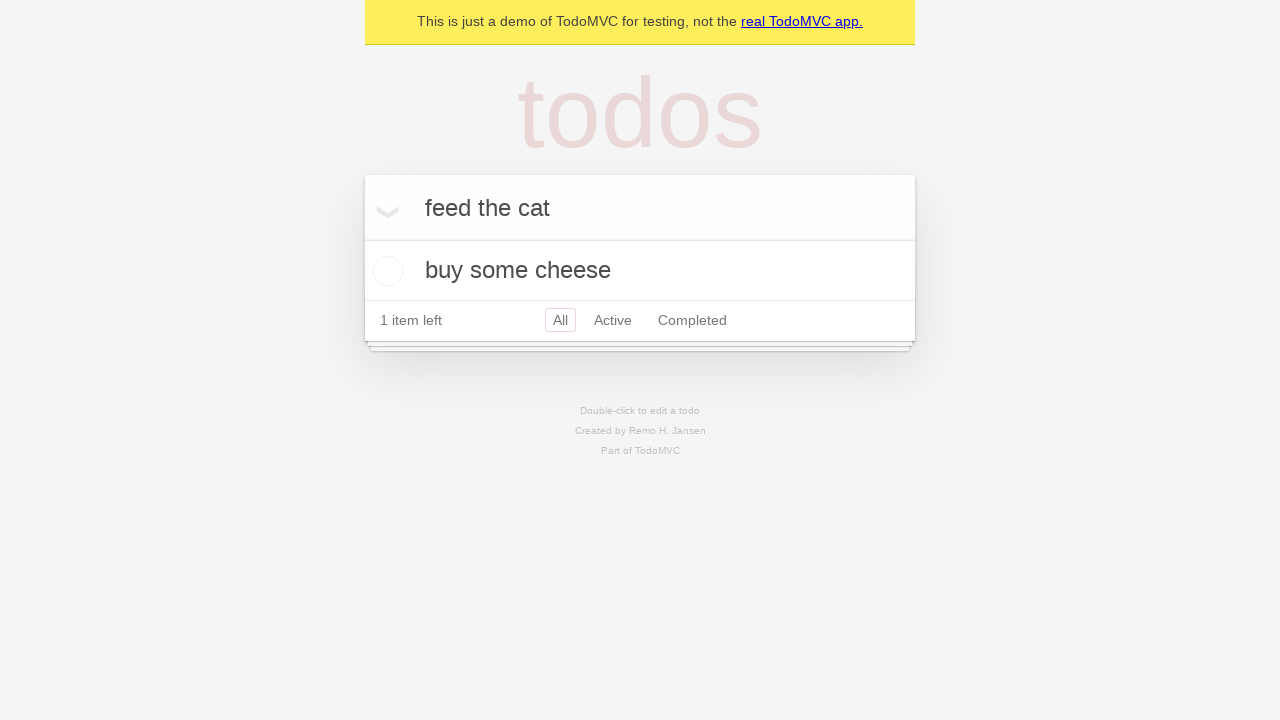

Pressed Enter to create todo 'feed the cat' on internal:attr=[placeholder="What needs to be done?"i]
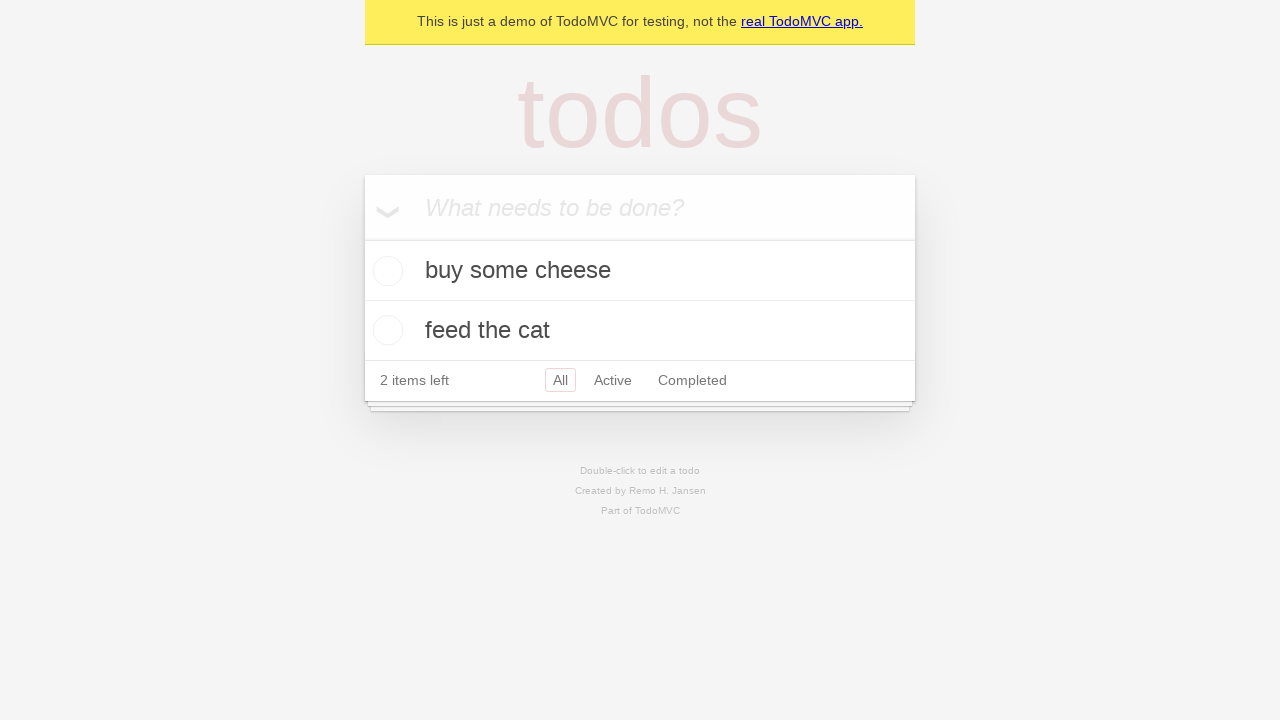

Filled new todo input with 'book a doctors appointment' on internal:attr=[placeholder="What needs to be done?"i]
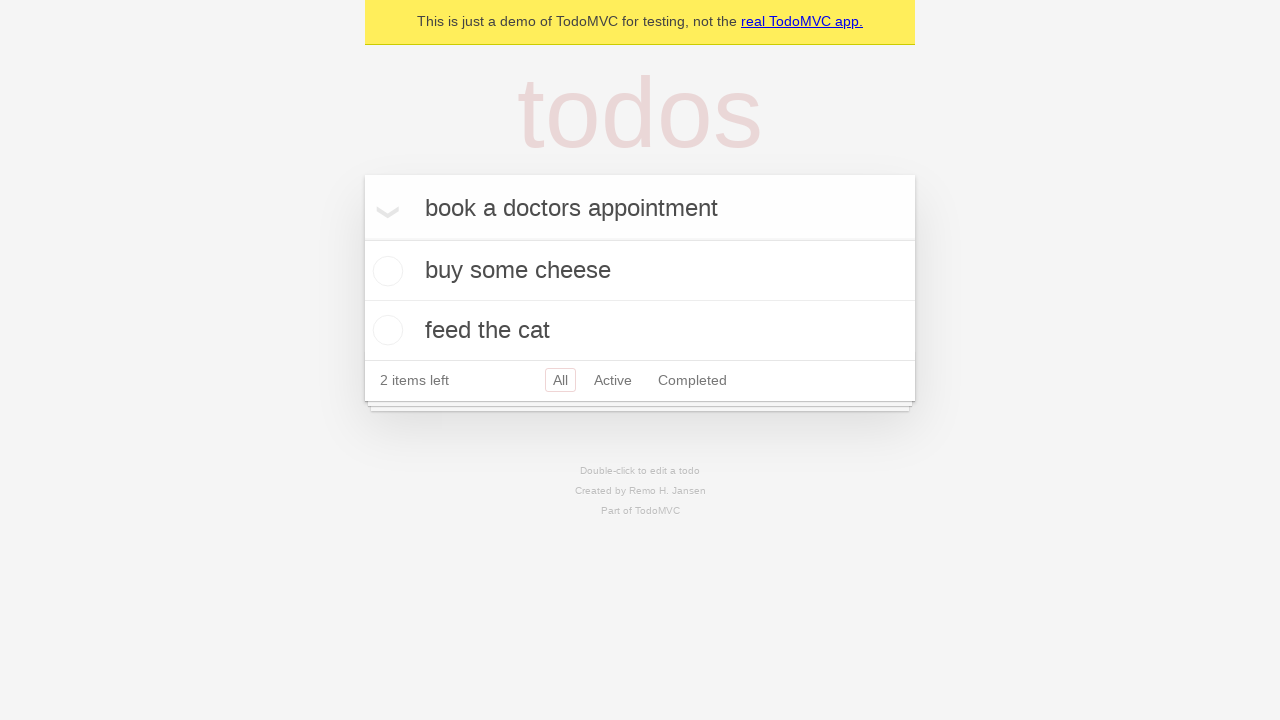

Pressed Enter to create todo 'book a doctors appointment' on internal:attr=[placeholder="What needs to be done?"i]
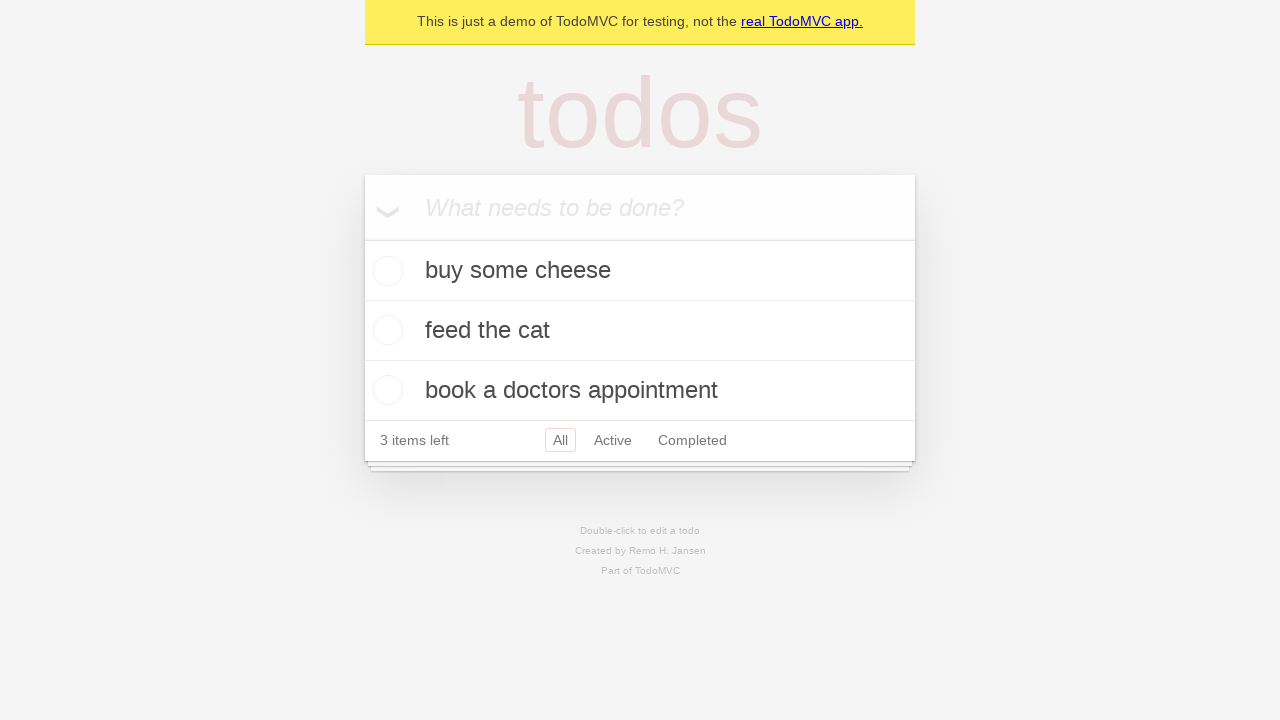

Double-clicked second todo item to enter edit mode at (640, 331) on internal:testid=[data-testid="todo-item"s] >> nth=1
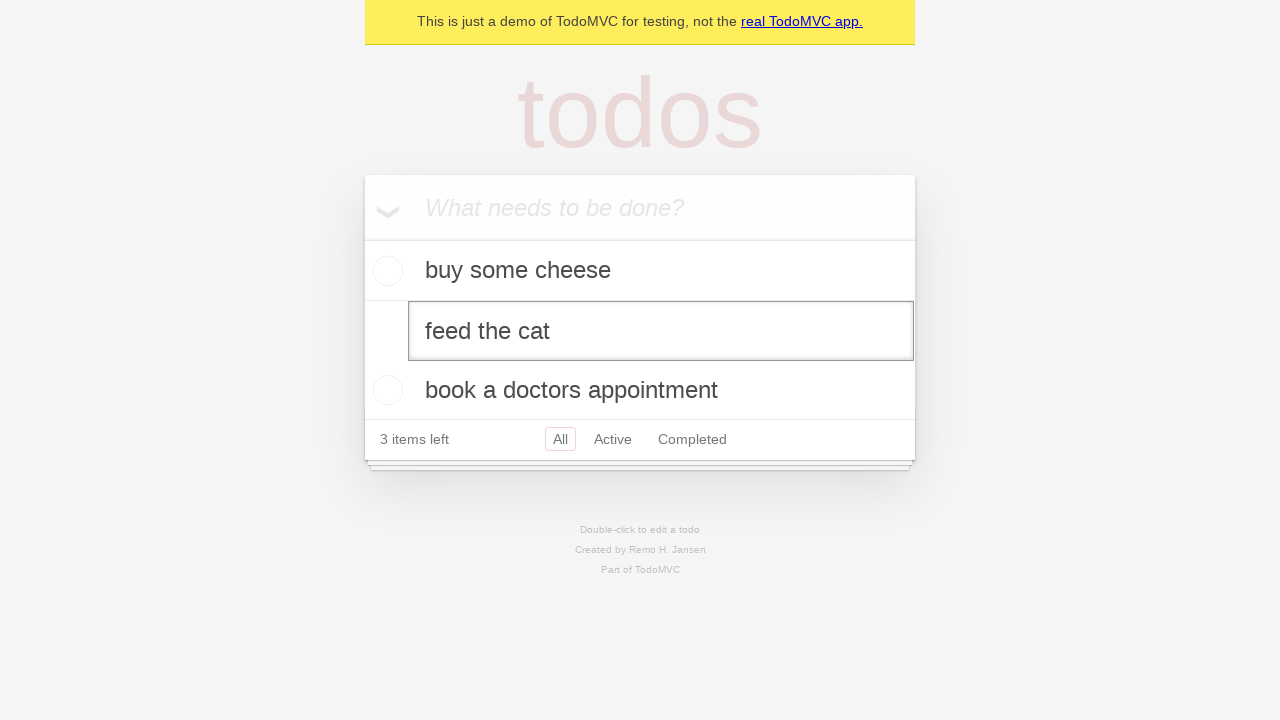

Filled edit input with 'buy some sausages' on internal:testid=[data-testid="todo-item"s] >> nth=1 >> internal:role=textbox[nam
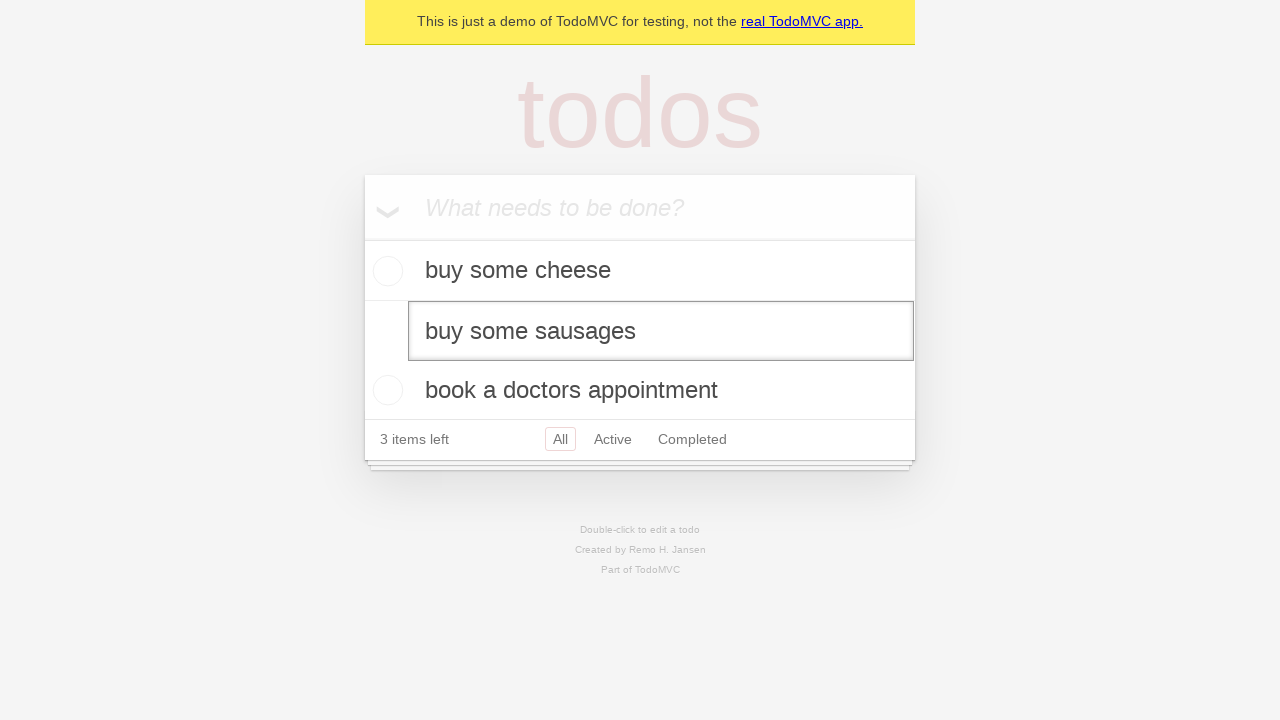

Triggered blur event to save edit
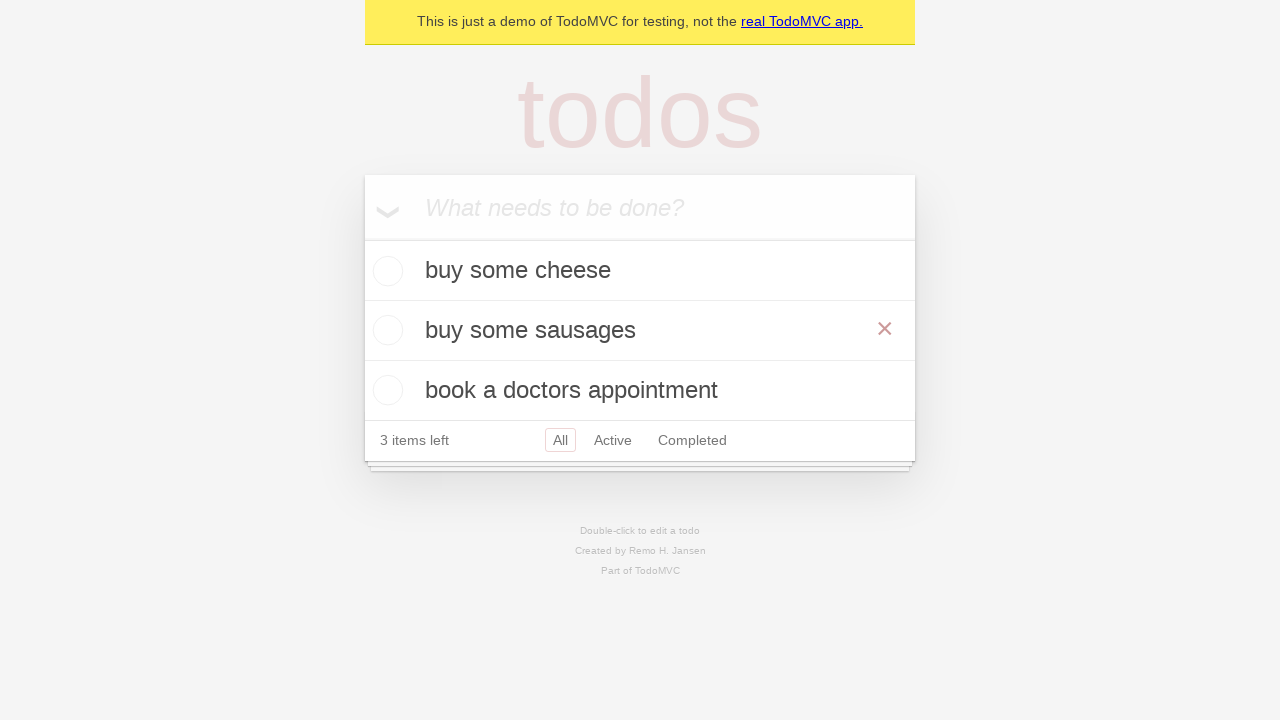

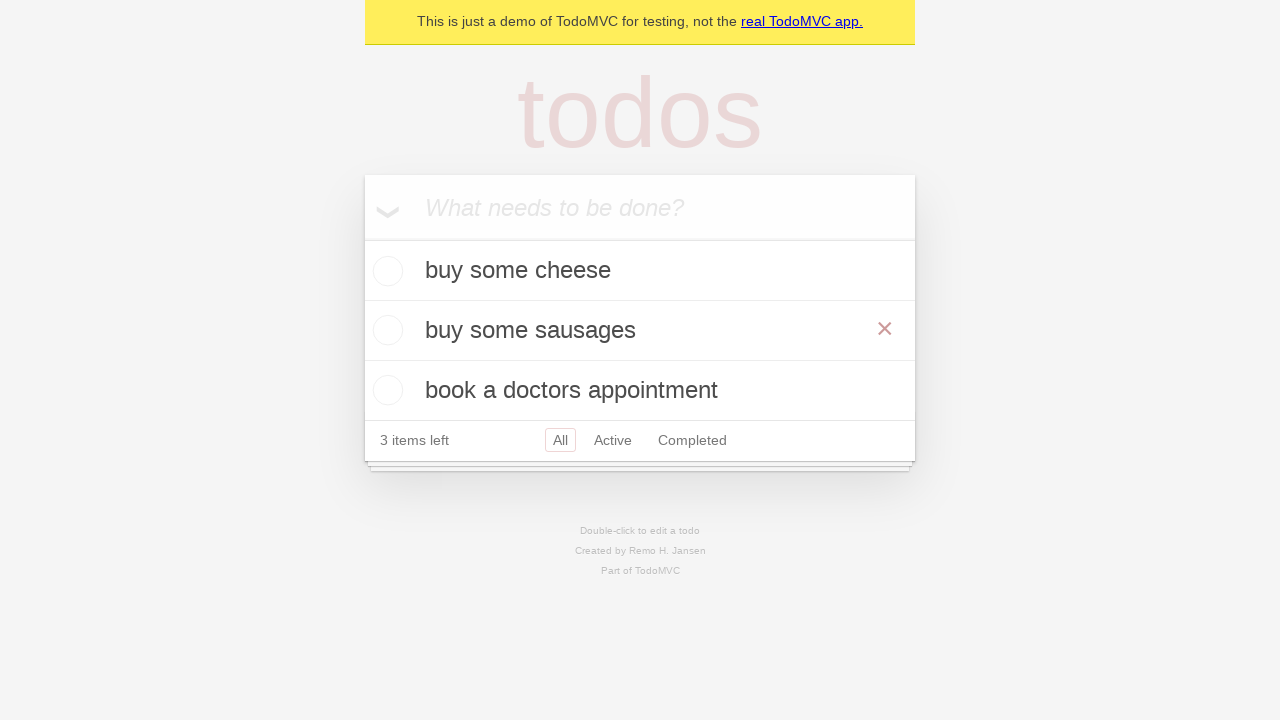